Tests dropdown selection functionality on DemoQA by selecting colors (Yellow, Red, White, Purple) using different selection methods (index, value, visible text) and validating the selections.

Starting URL: https://demoqa.com/select-menu

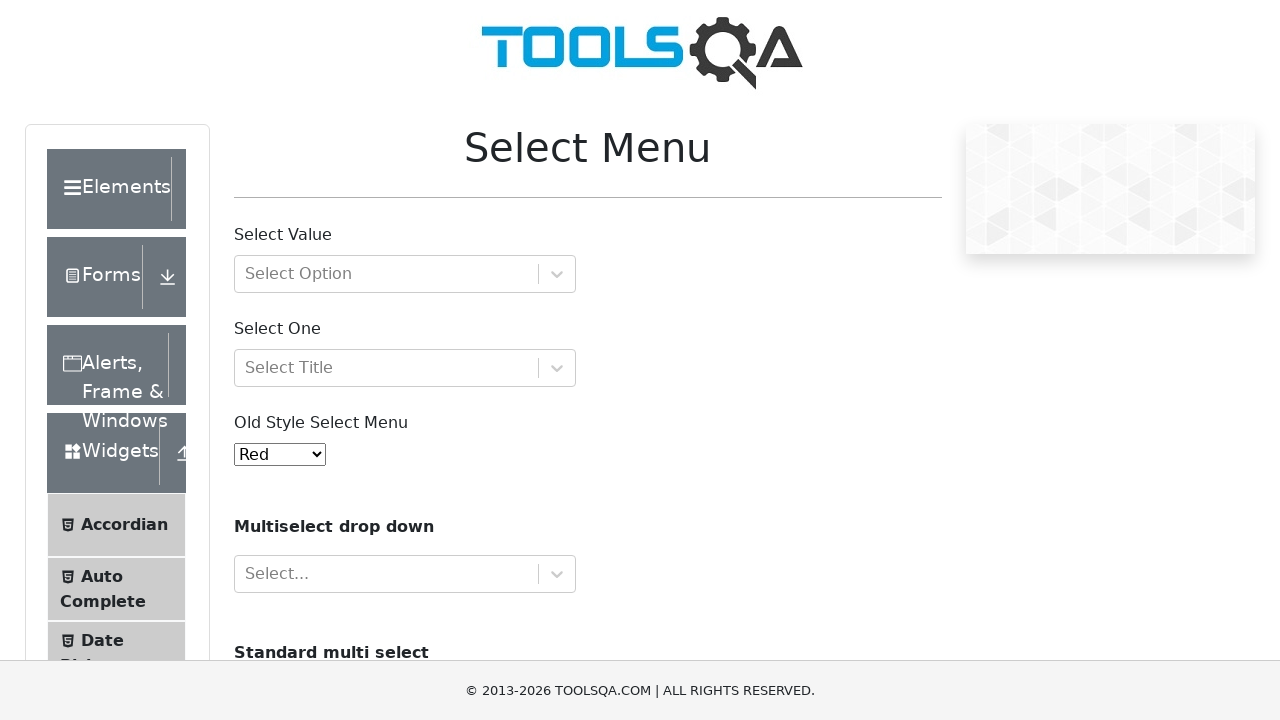

Selected Yellow from dropdown by index 3 on select#oldSelectMenu
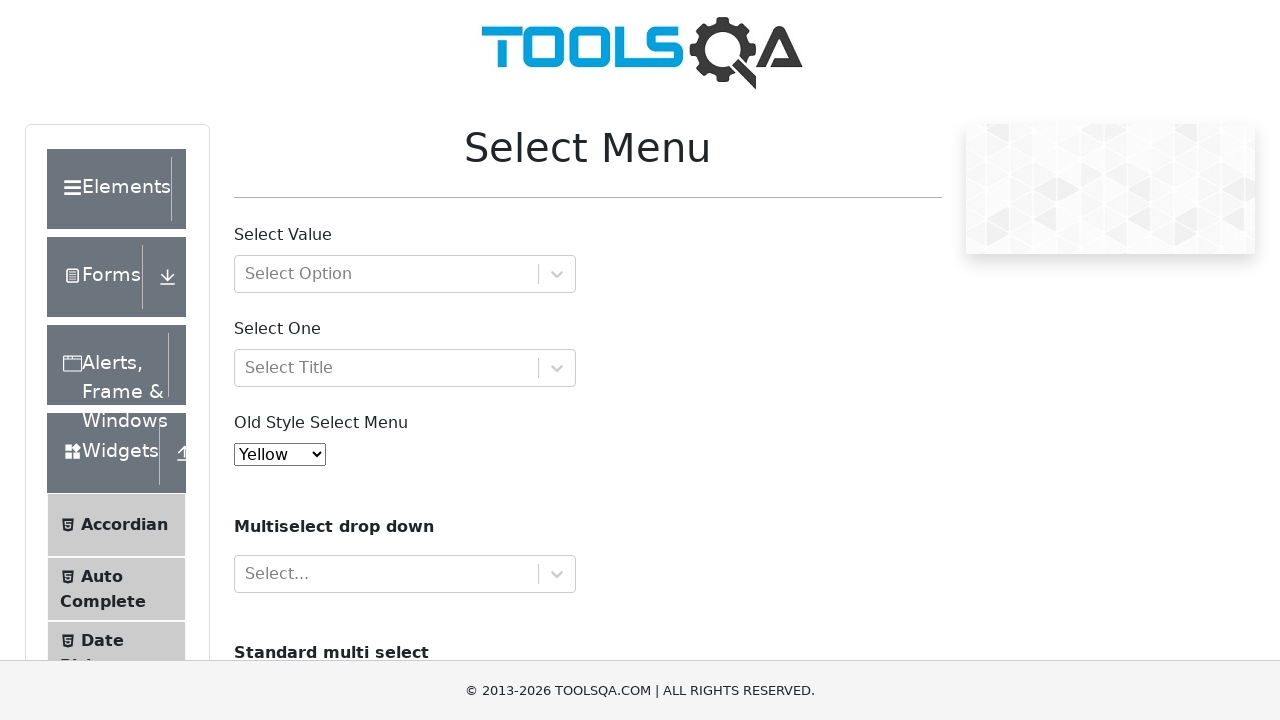

Retrieved selected value from dropdown
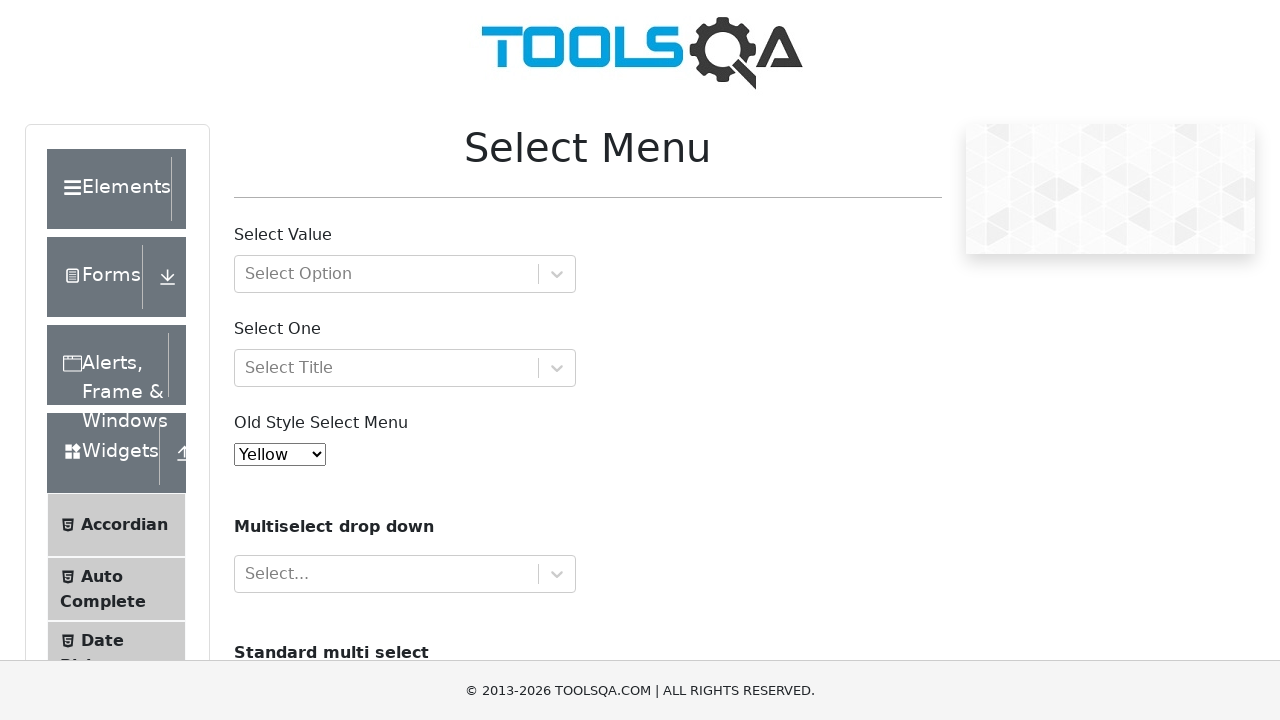

Validated that Yellow is correctly selected
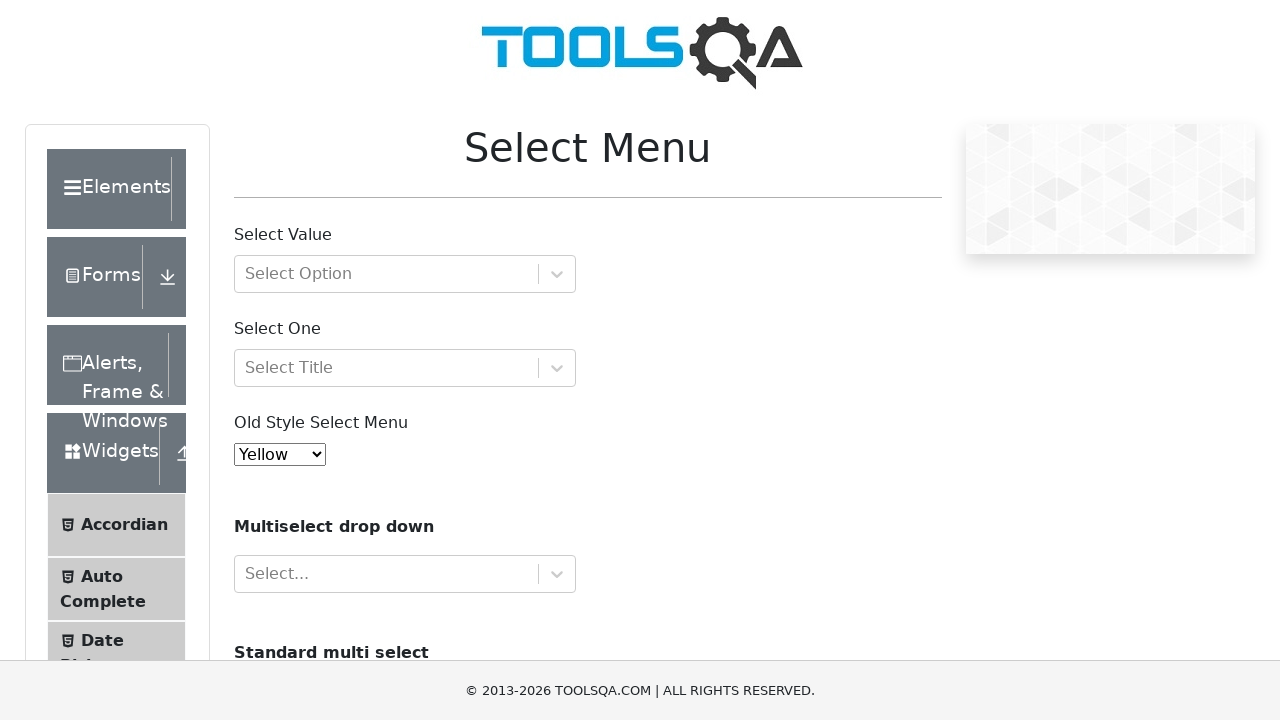

Selected Red from dropdown by value 'red' on select#oldSelectMenu
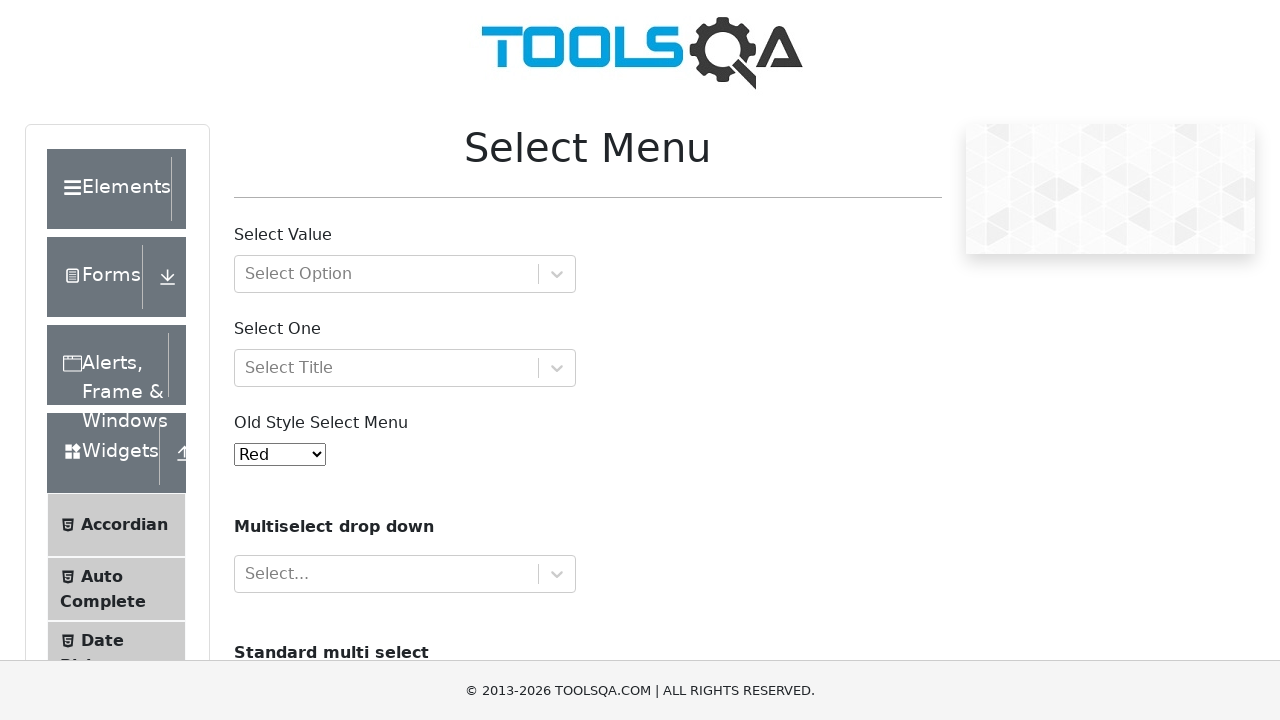

Retrieved selected value from dropdown
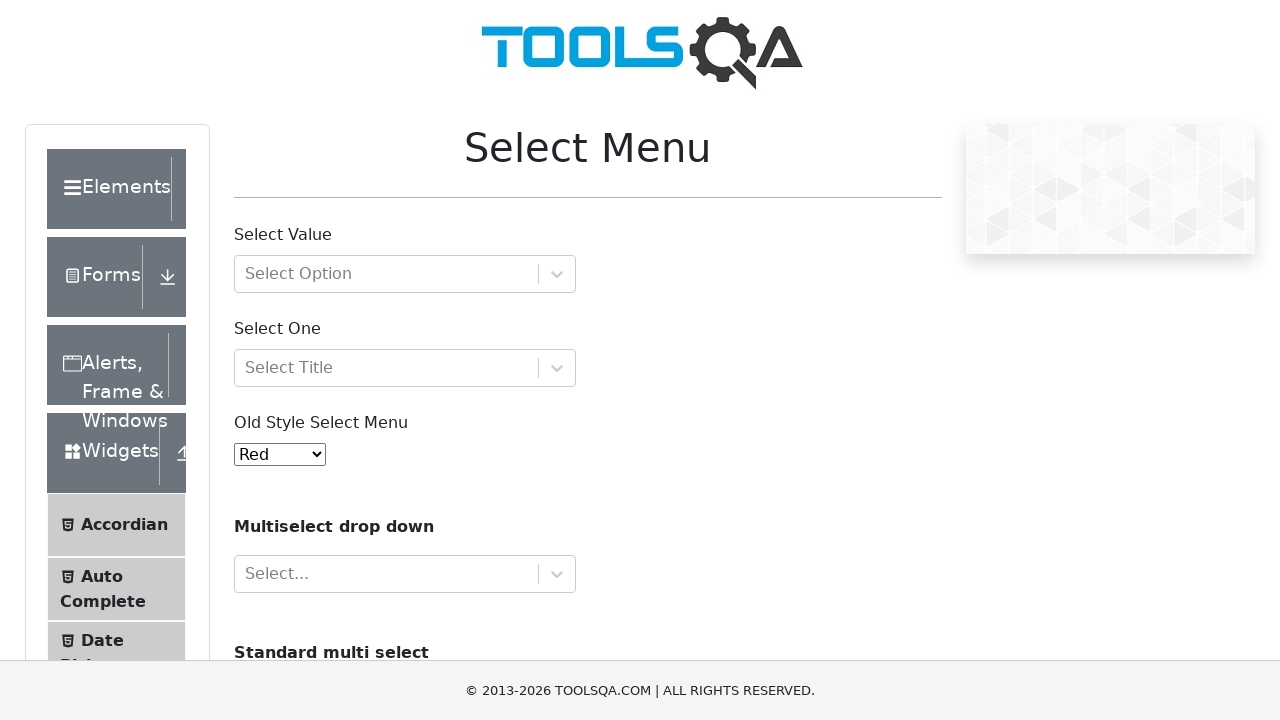

Validated that Red is correctly selected
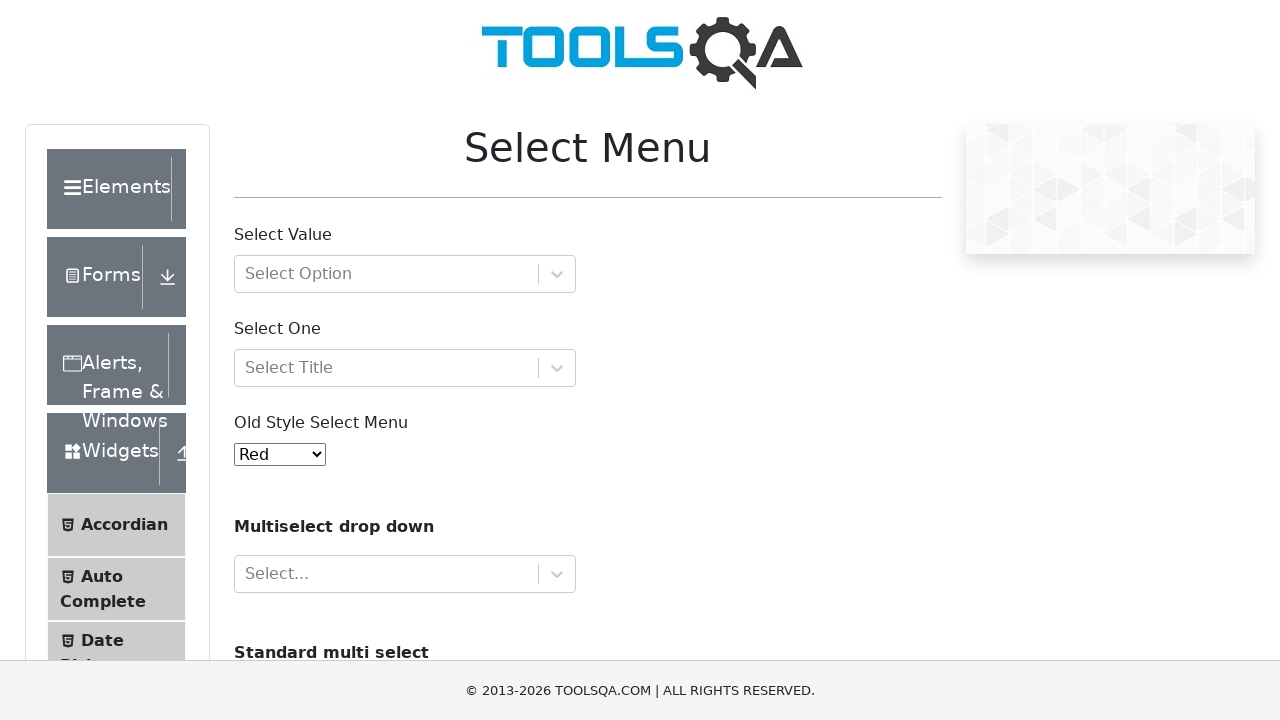

Selected White from dropdown by visible text on select#oldSelectMenu
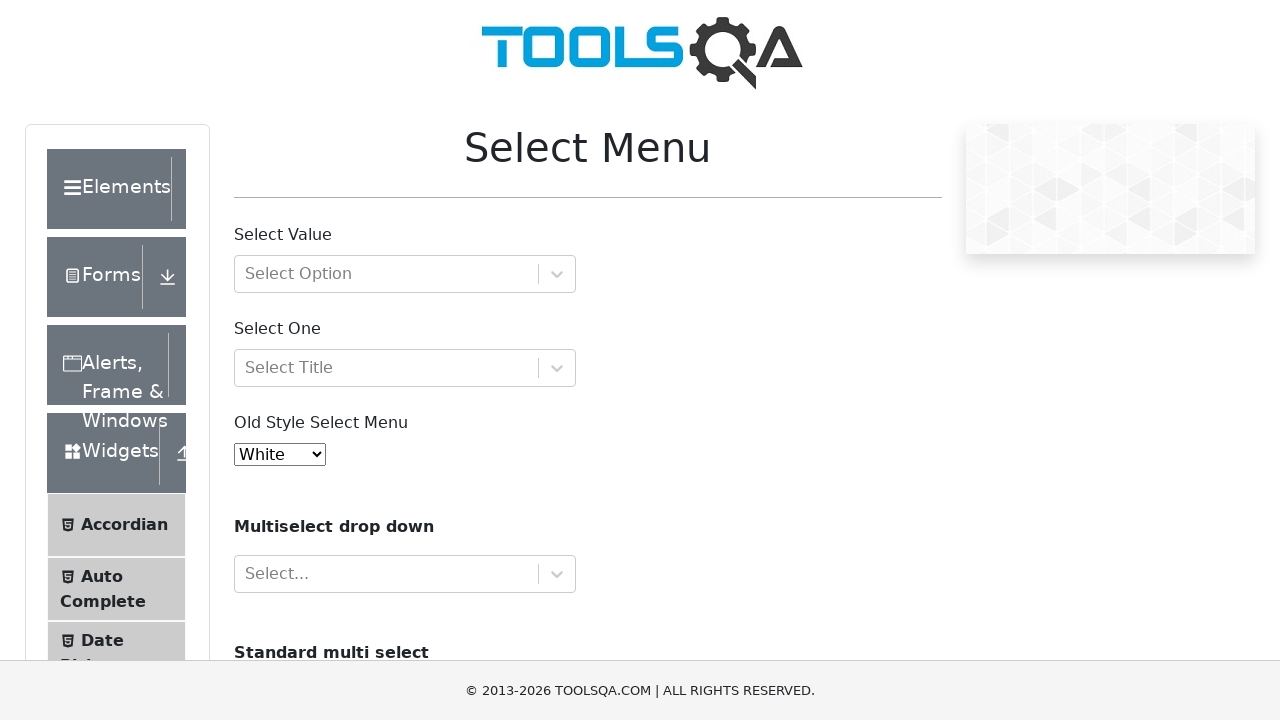

Retrieved selected value from dropdown
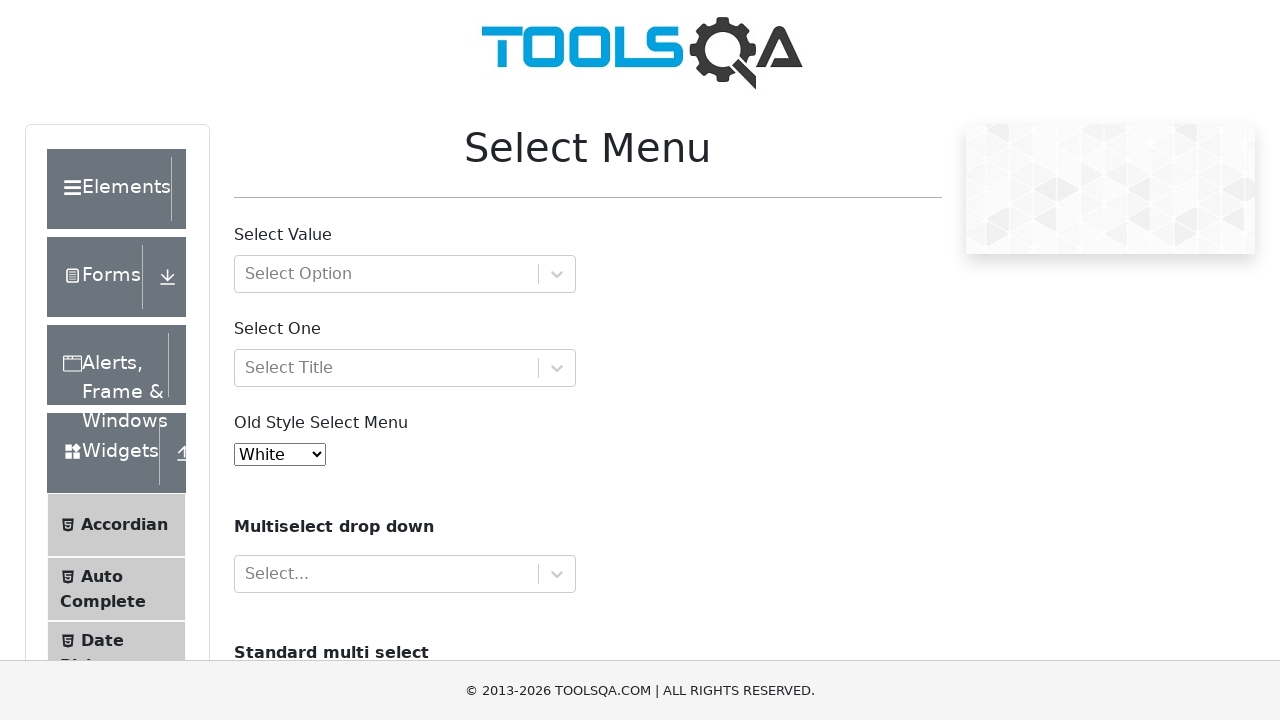

Validated that White is correctly selected
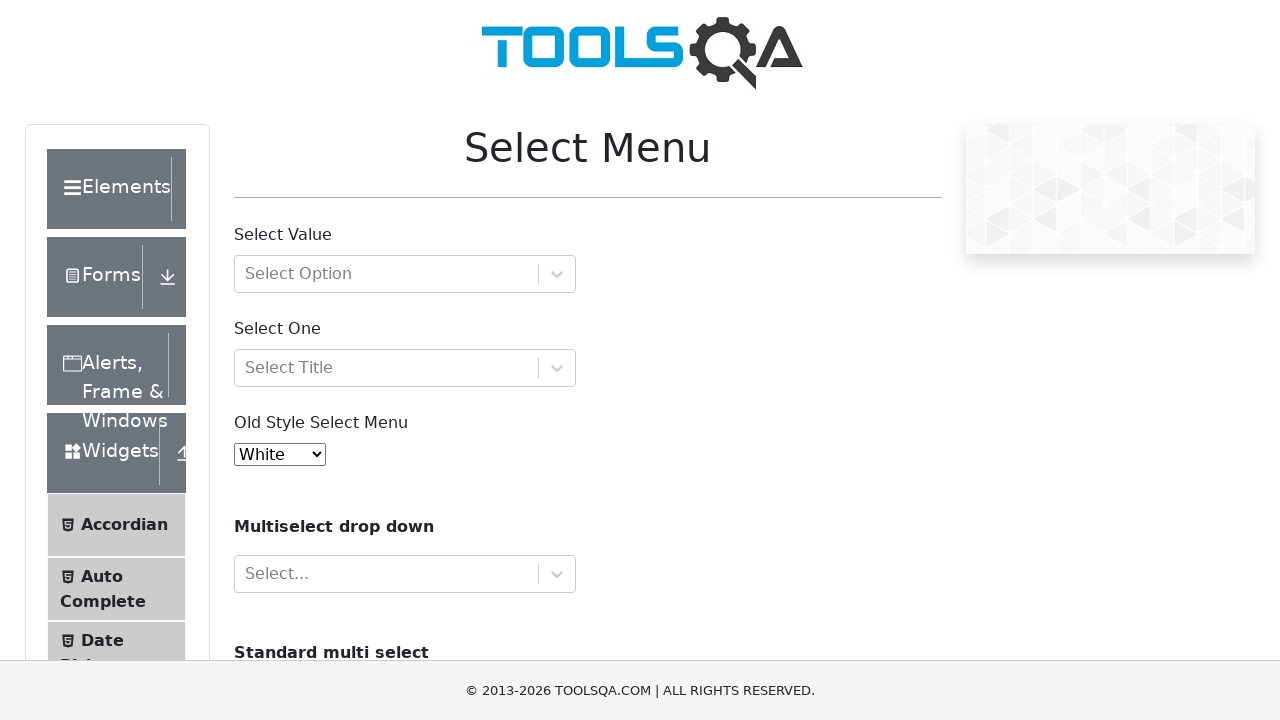

Selected Purple from dropdown by visible text on select#oldSelectMenu
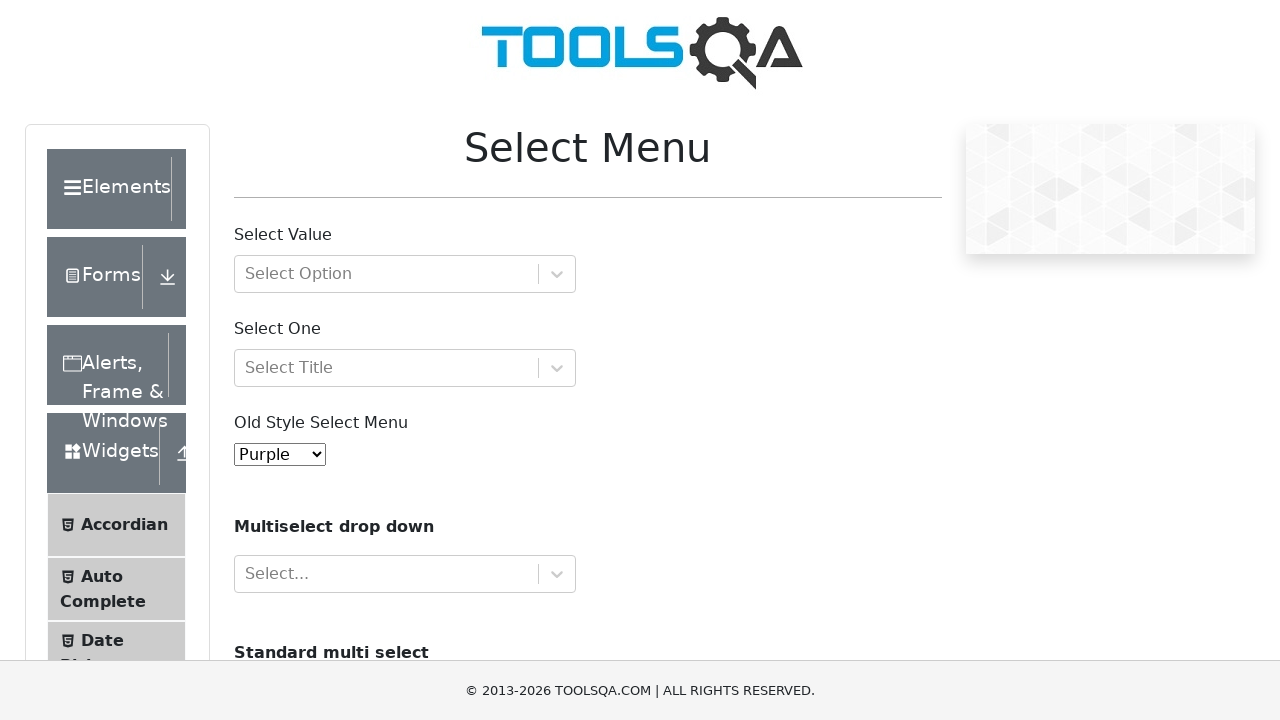

Retrieved selected value from dropdown
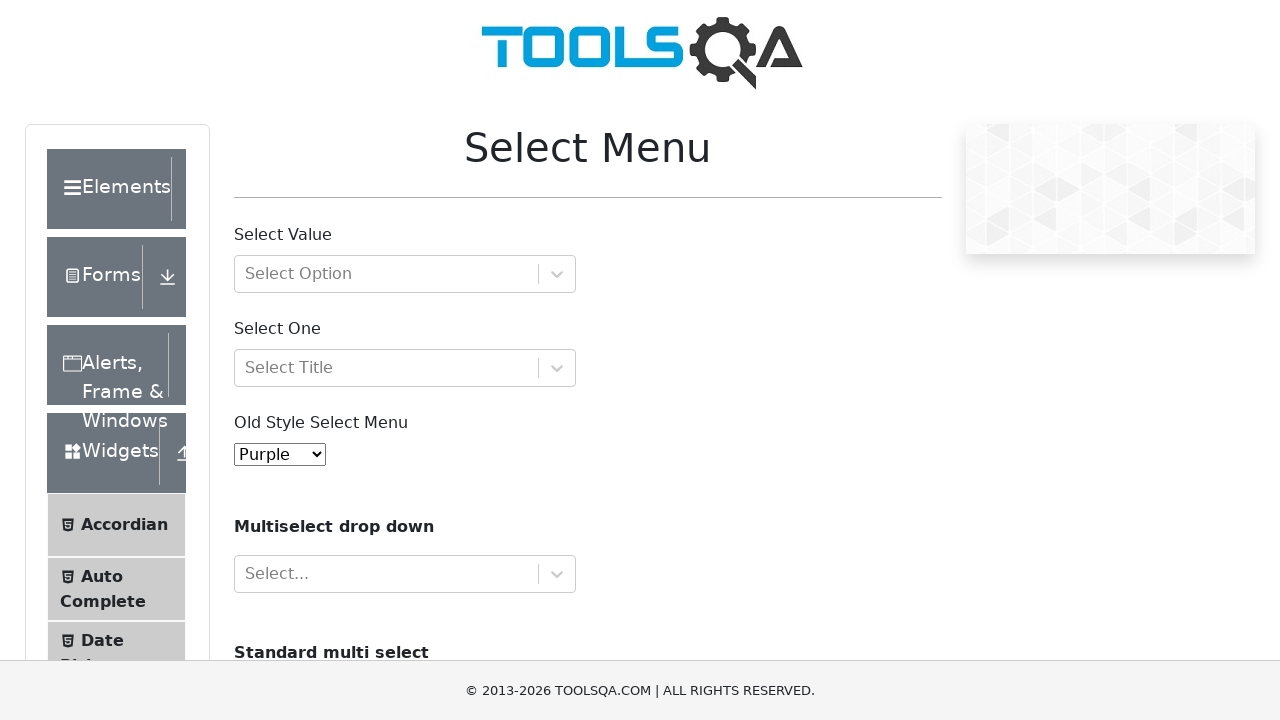

Validated that Purple is correctly selected
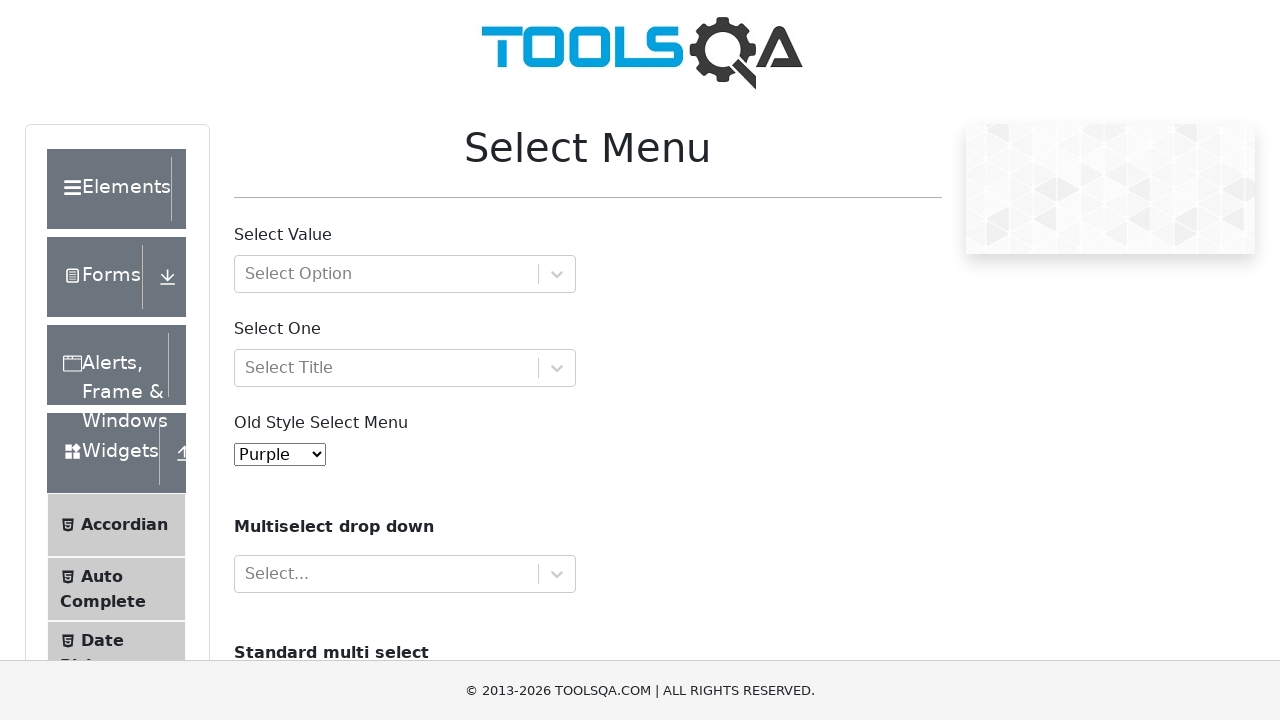

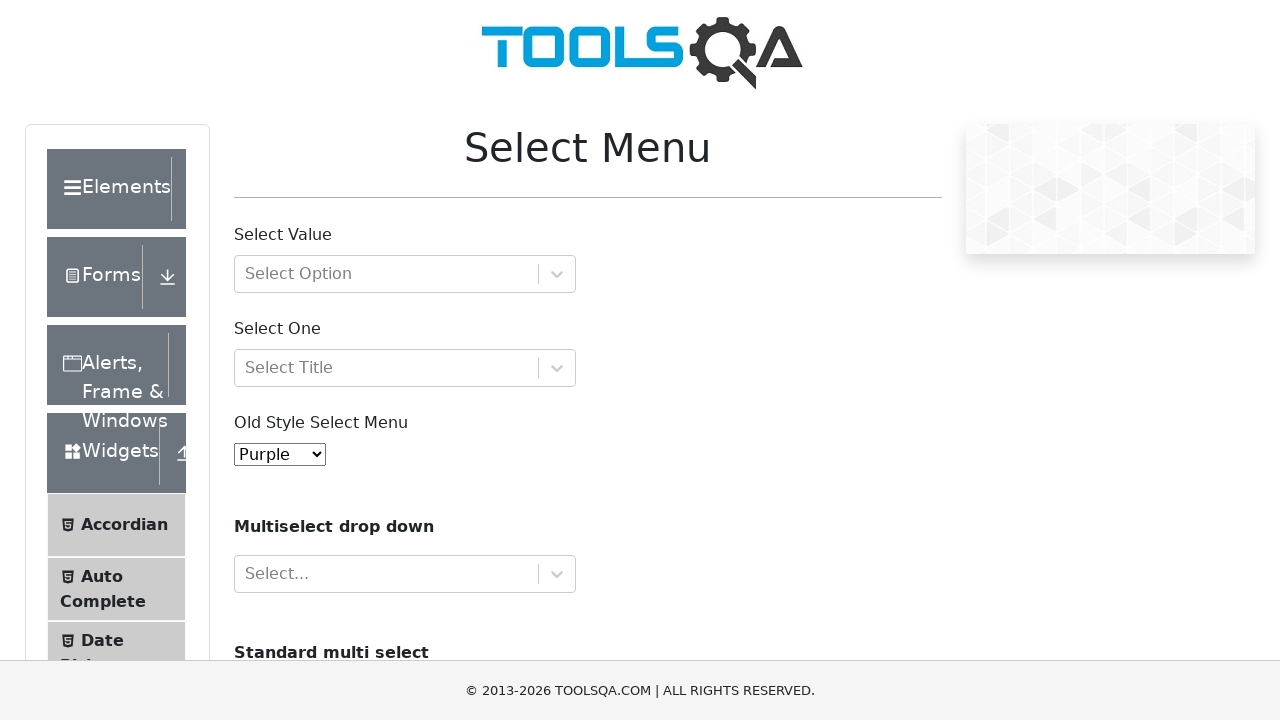